Tests successful fan registration with valid fake data

Starting URL: https://davi-vert.vercel.app/index.html

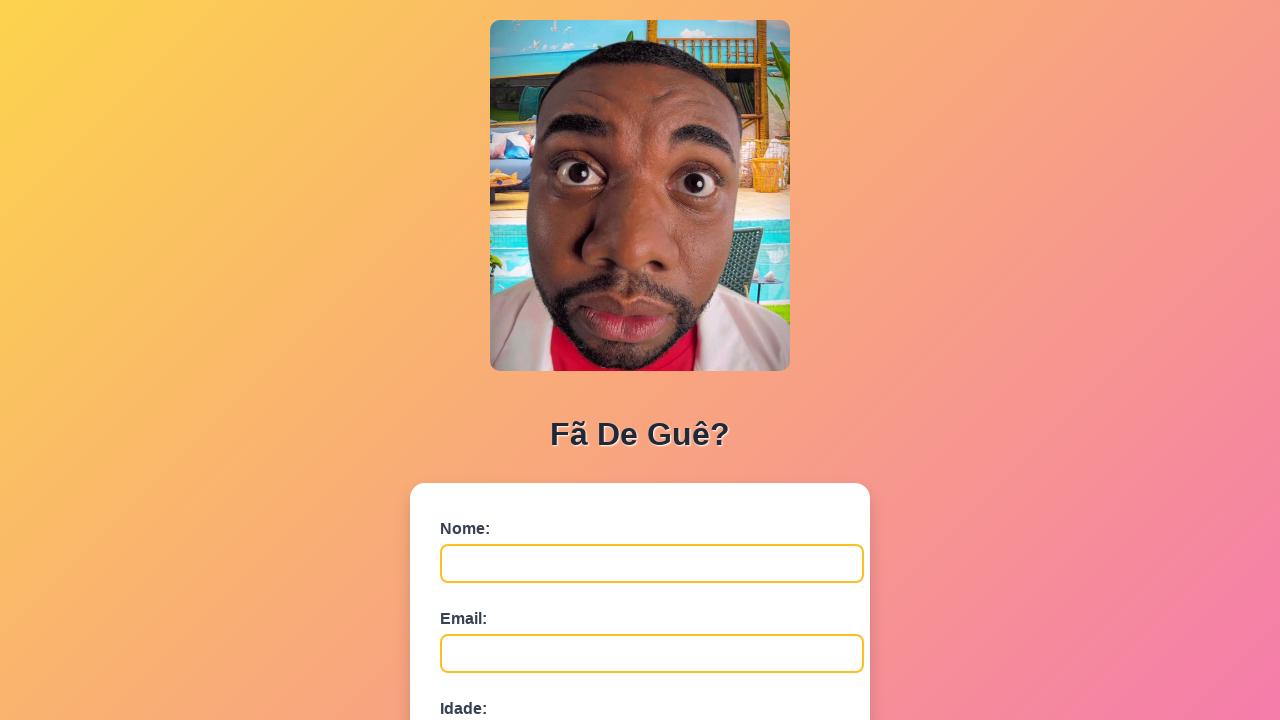

Filled name field with 'Beatriz Almeida' on #nome
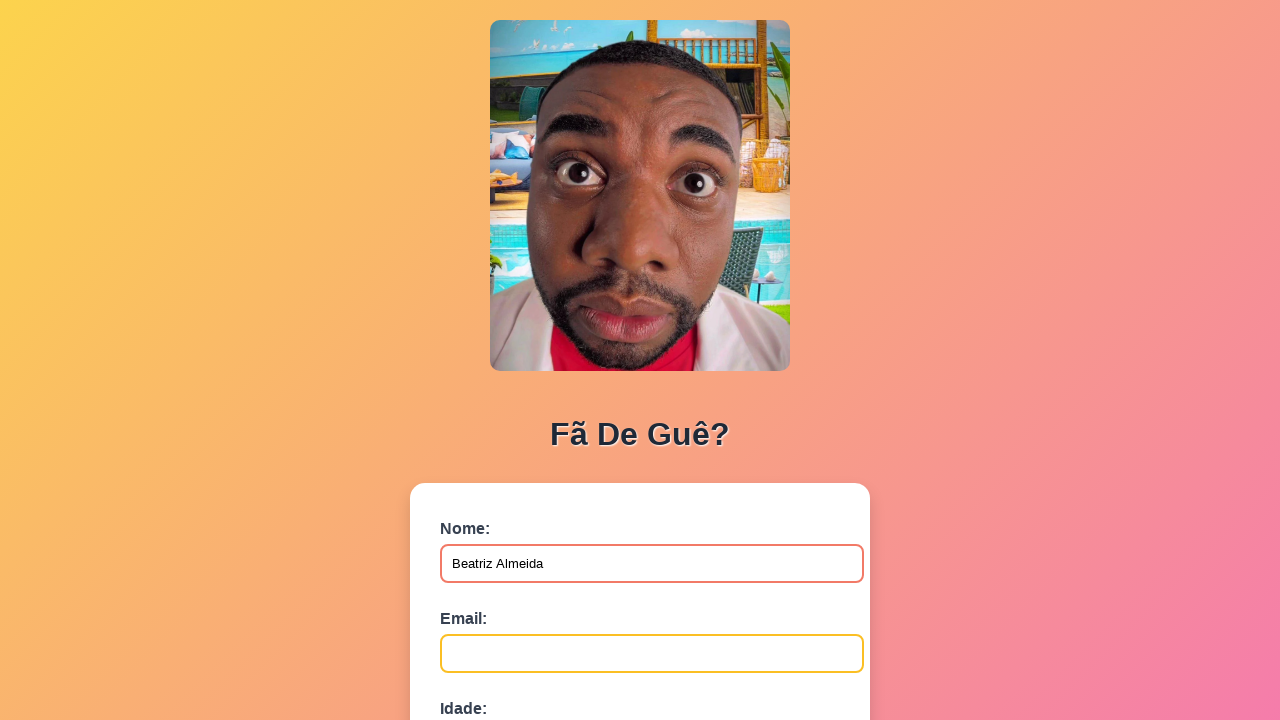

Filled email field with 'beatriz.almeida@example.com' on #email
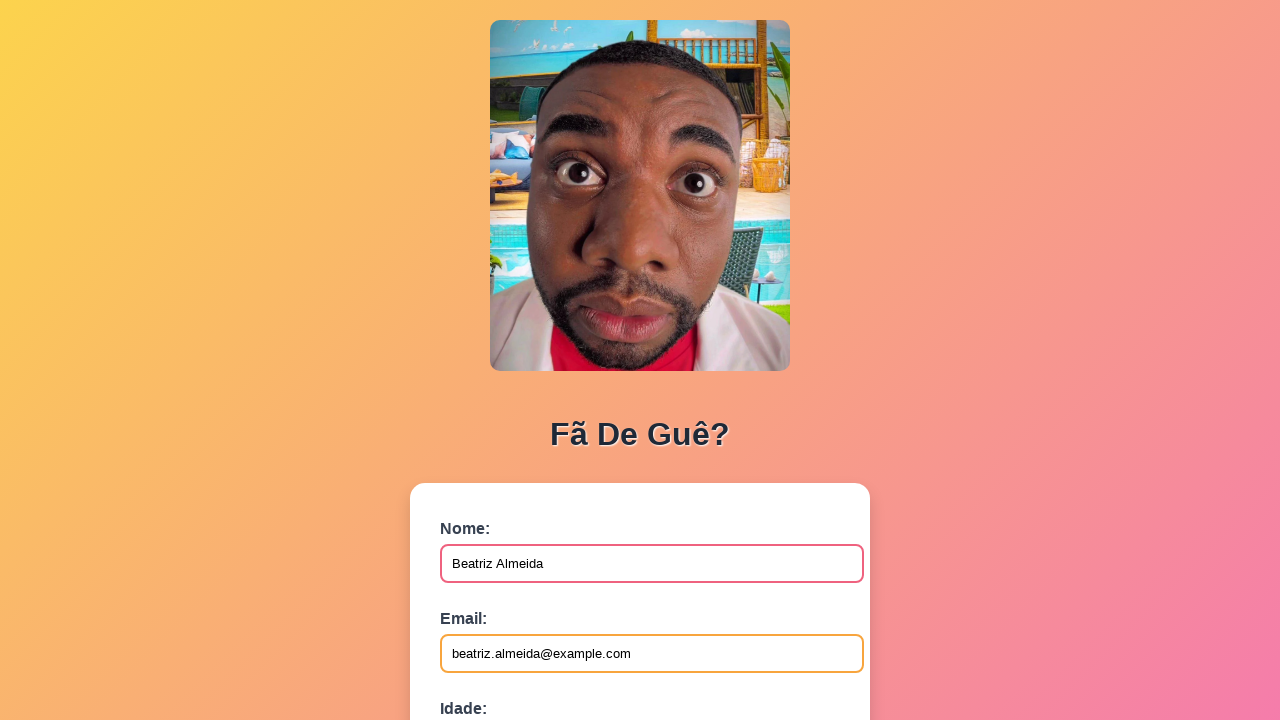

Filled age field with '42' on #idade
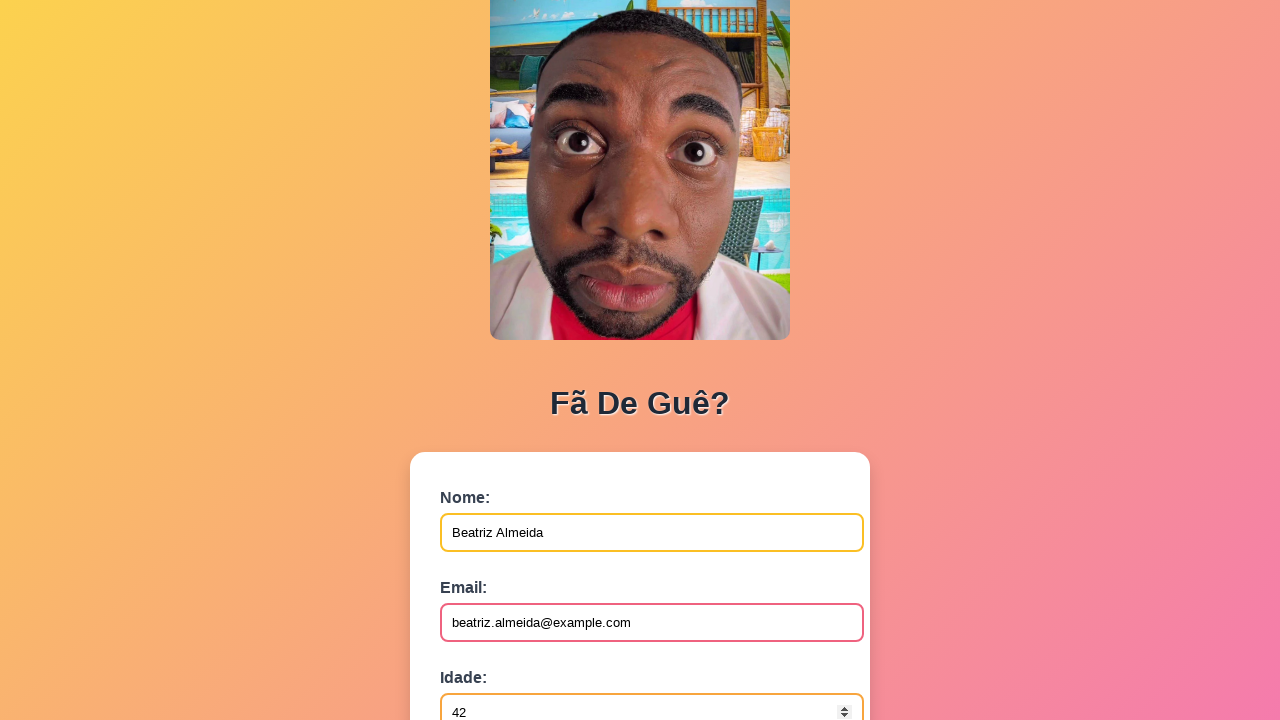

Clicked submit button to register fan at (490, 569) on button[type='submit']
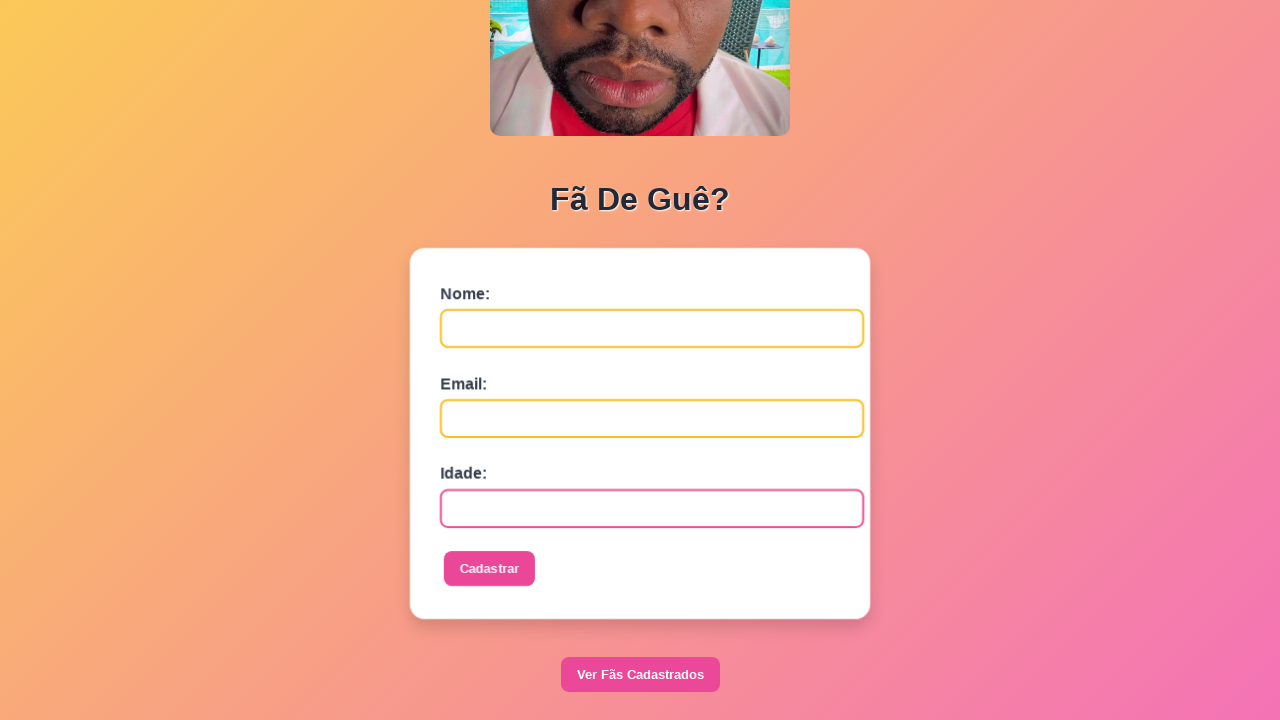

Set up dialog handler to accept alerts
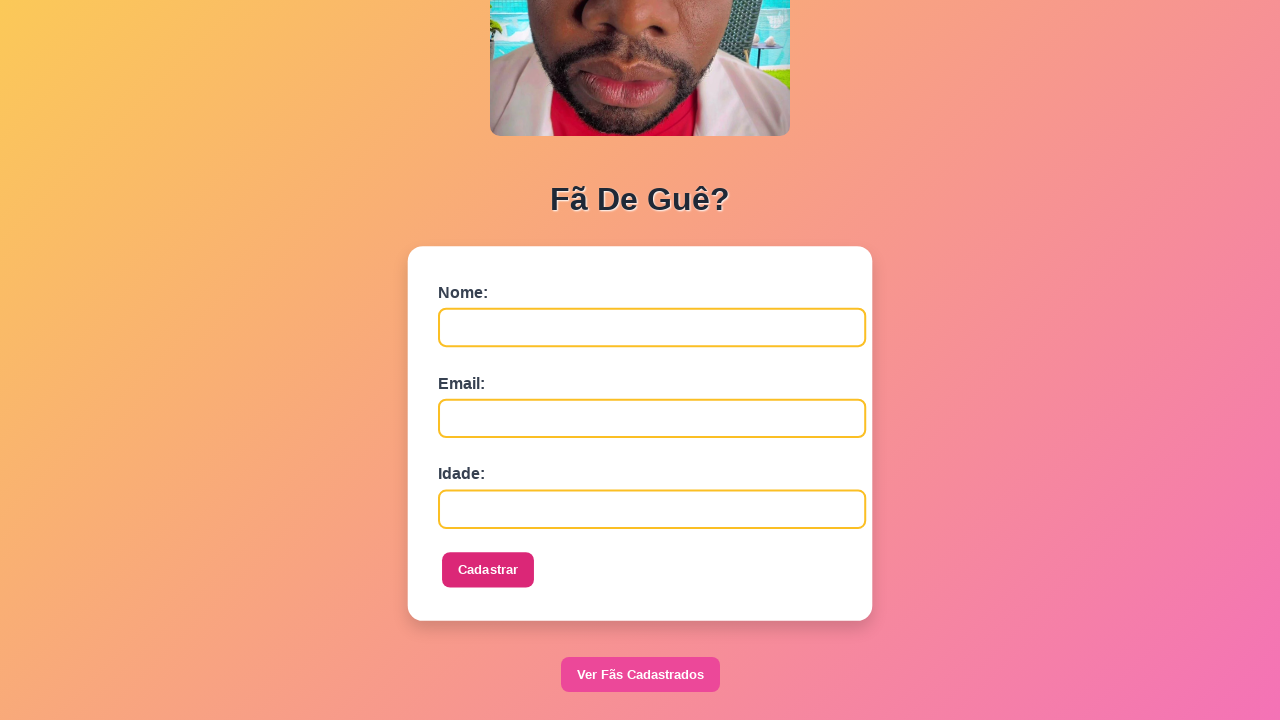

Waited 1000ms for registration to complete
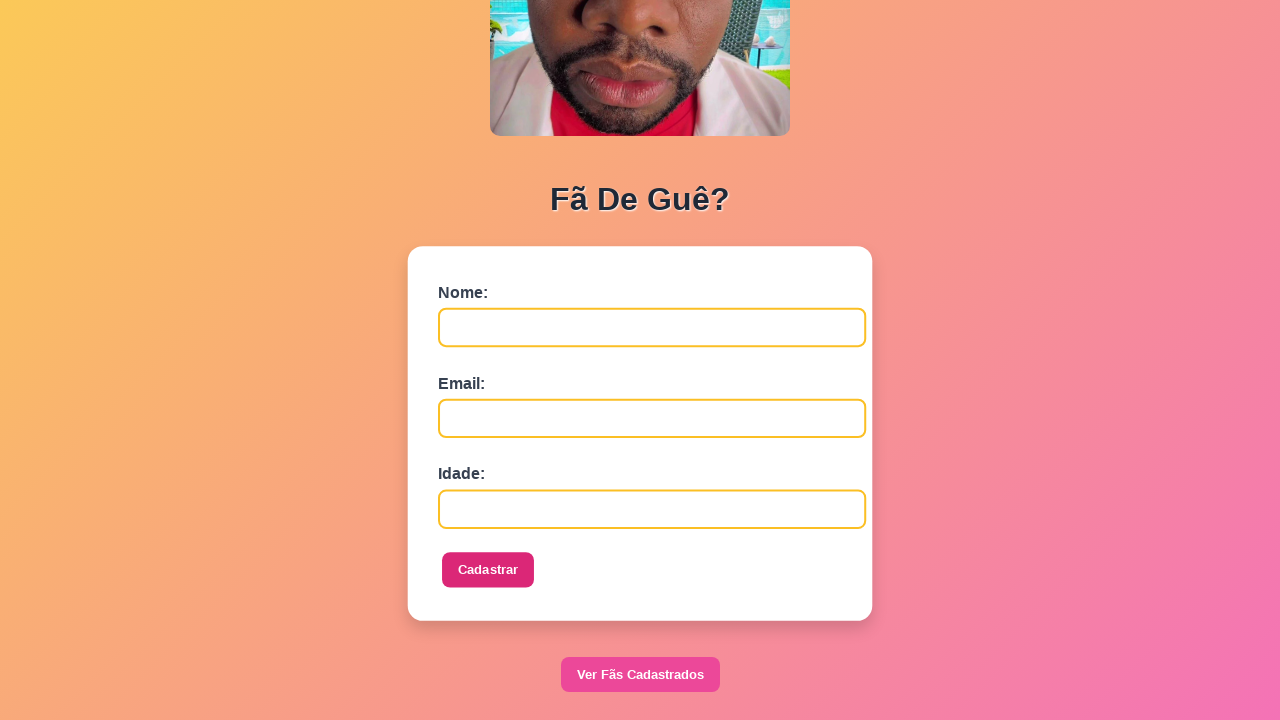

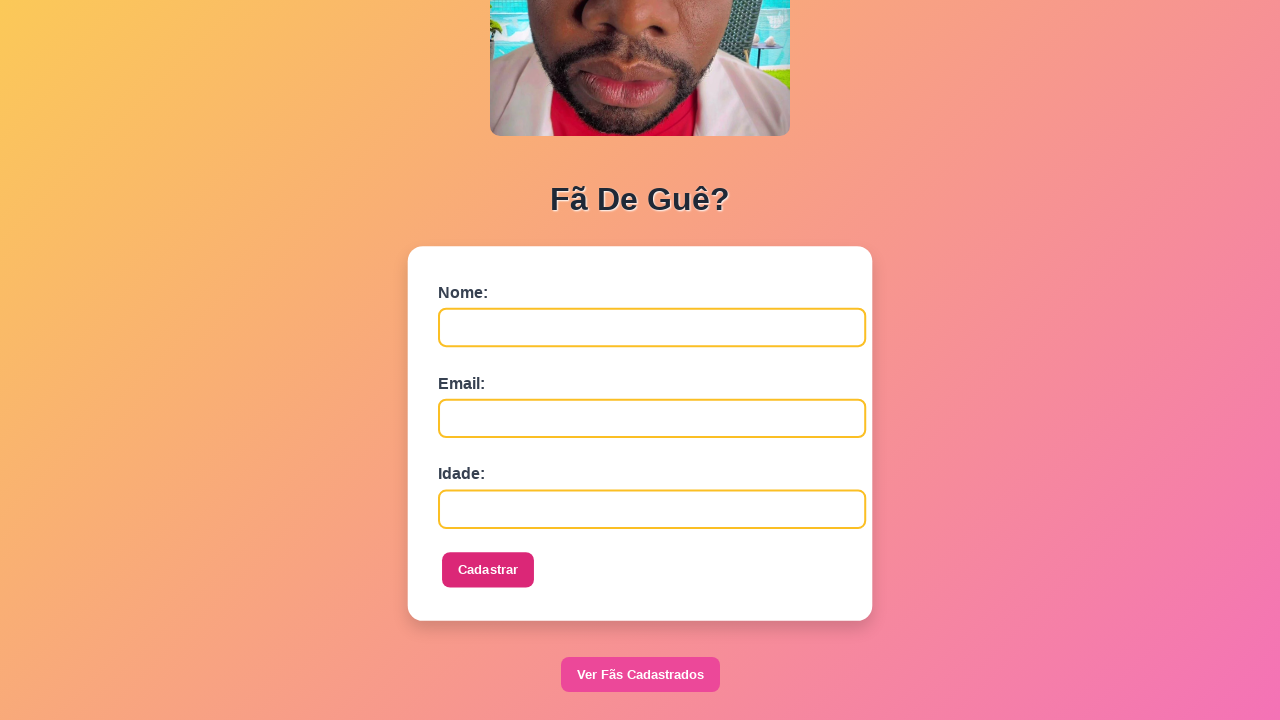